Tests that the First Name input field is displayed on the Selenium practice page and verifies its visibility

Starting URL: https://www.tutorialspoint.com/selenium/practice/selenium_automation_practice.php

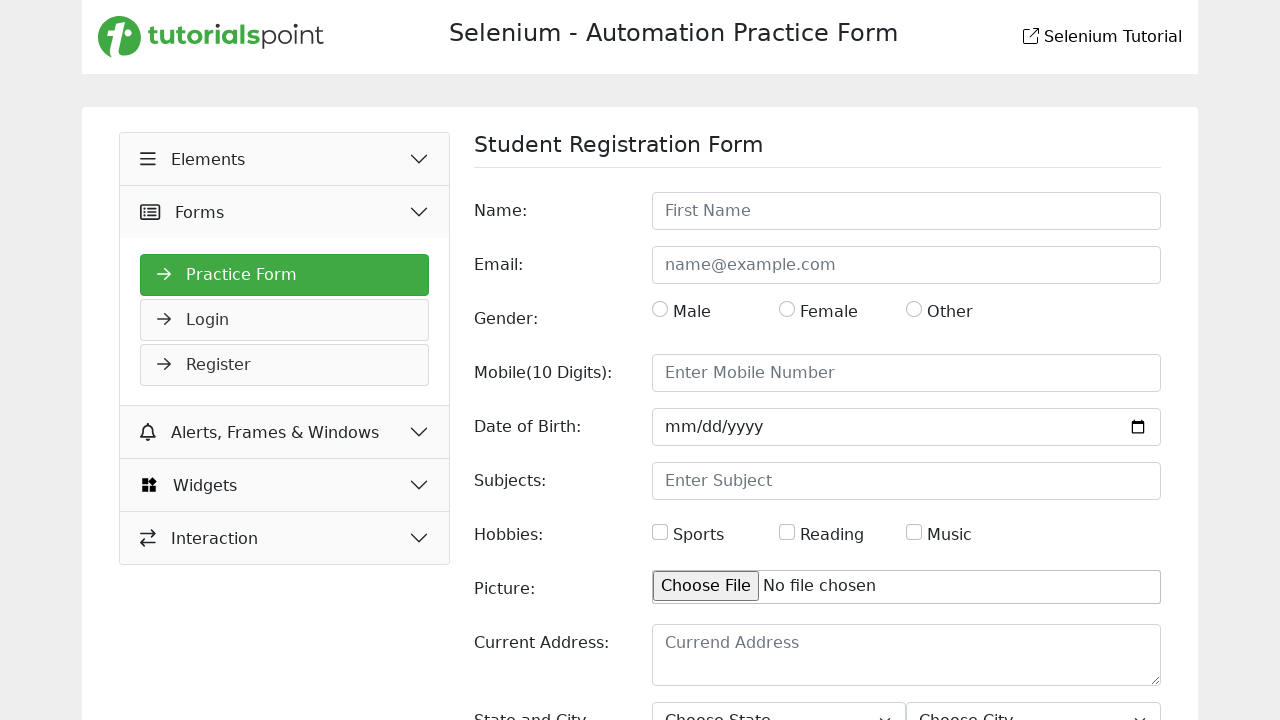

Located First Name input field by placeholder attribute
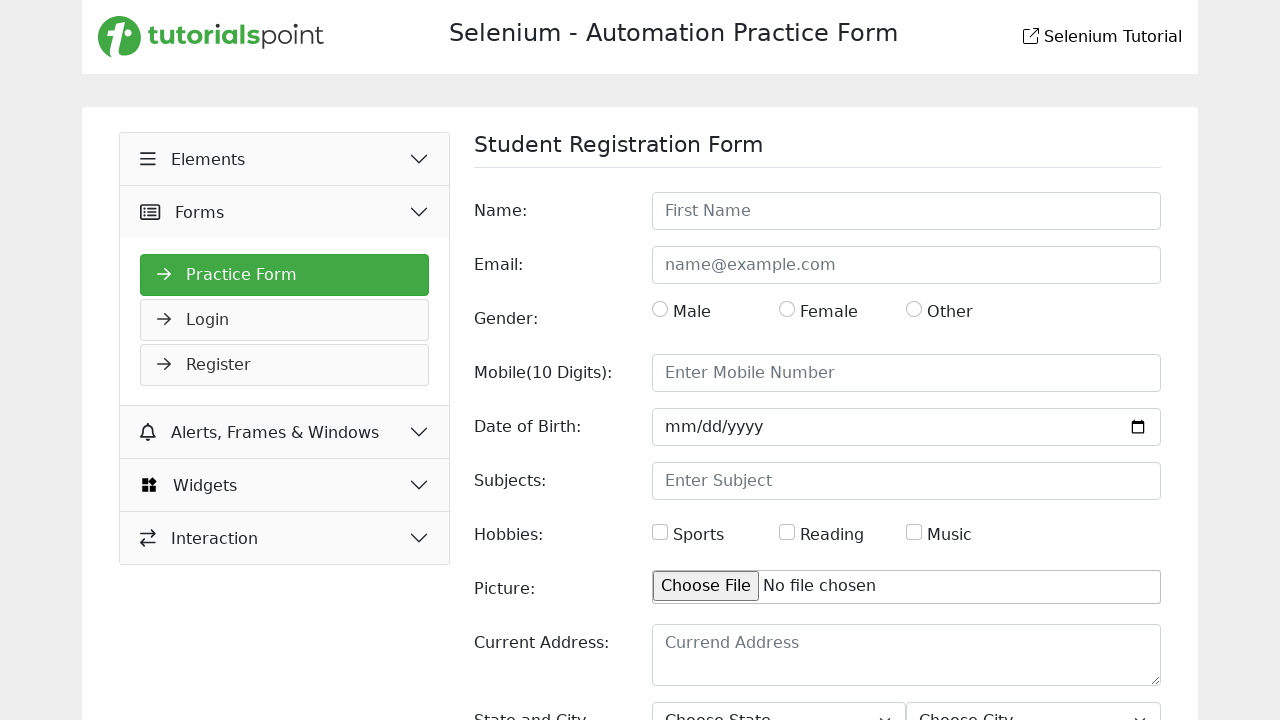

First Name input field became visible
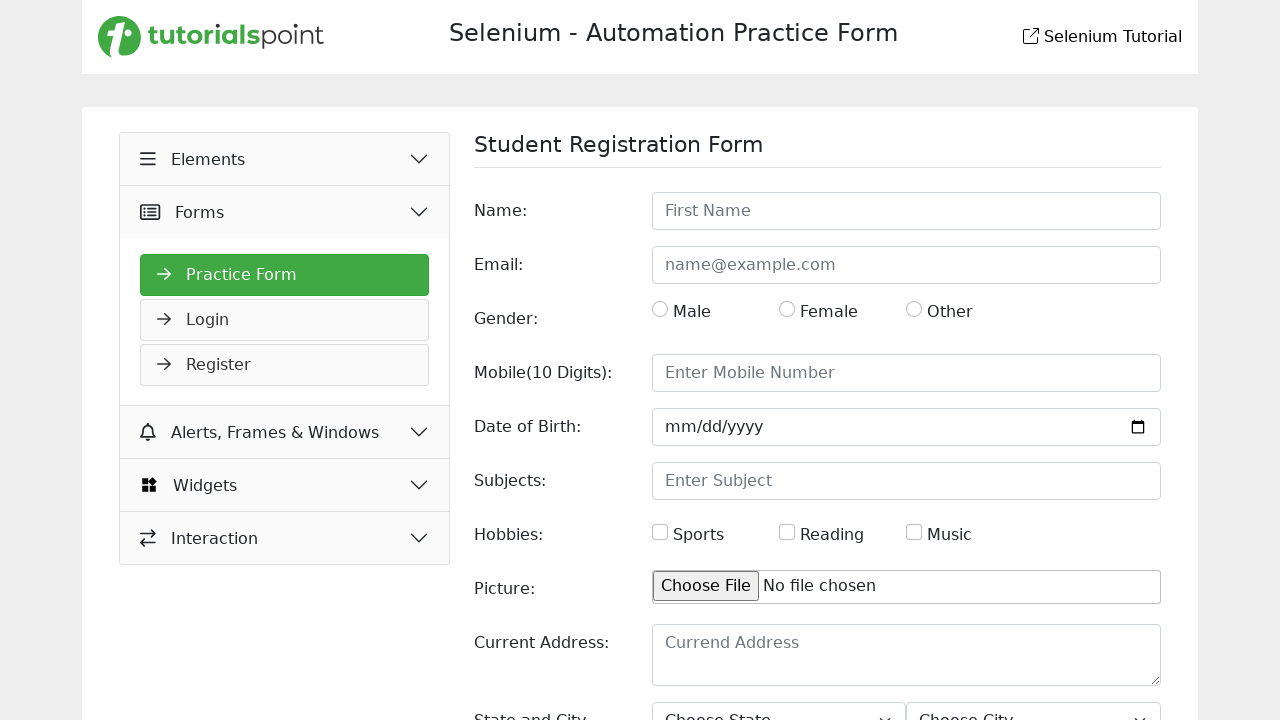

Verified First Name field is visible on the page
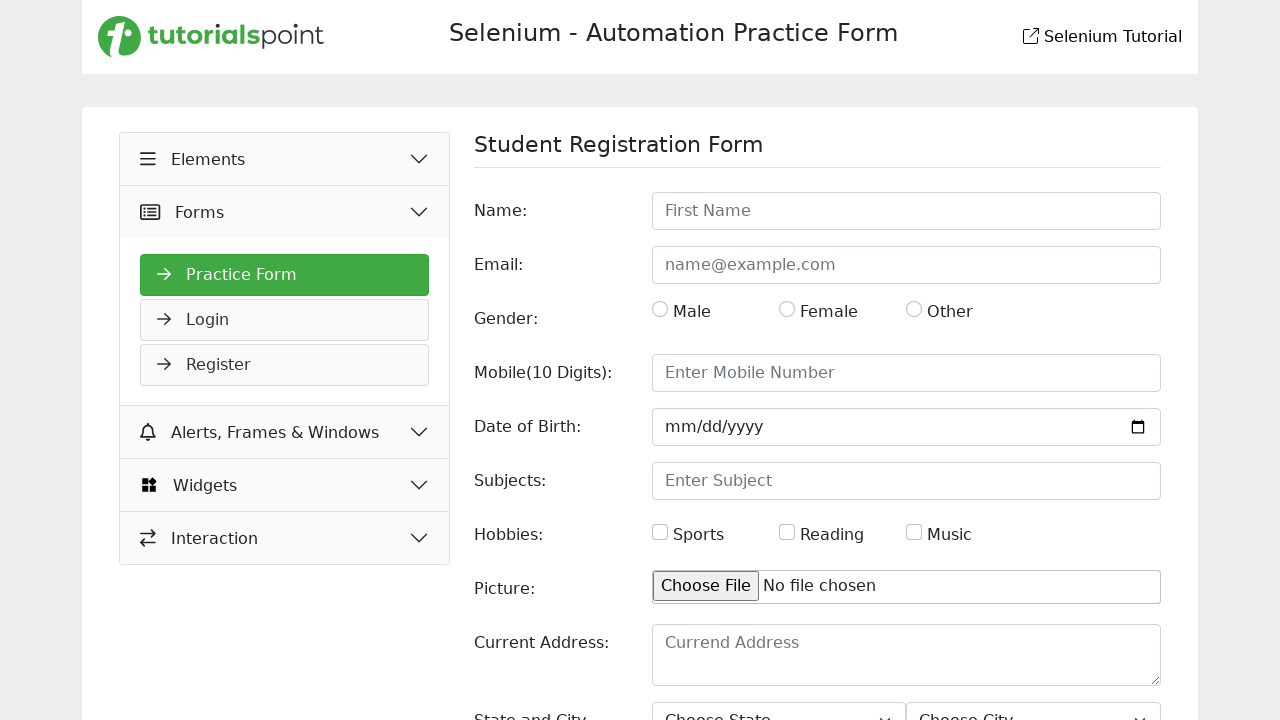

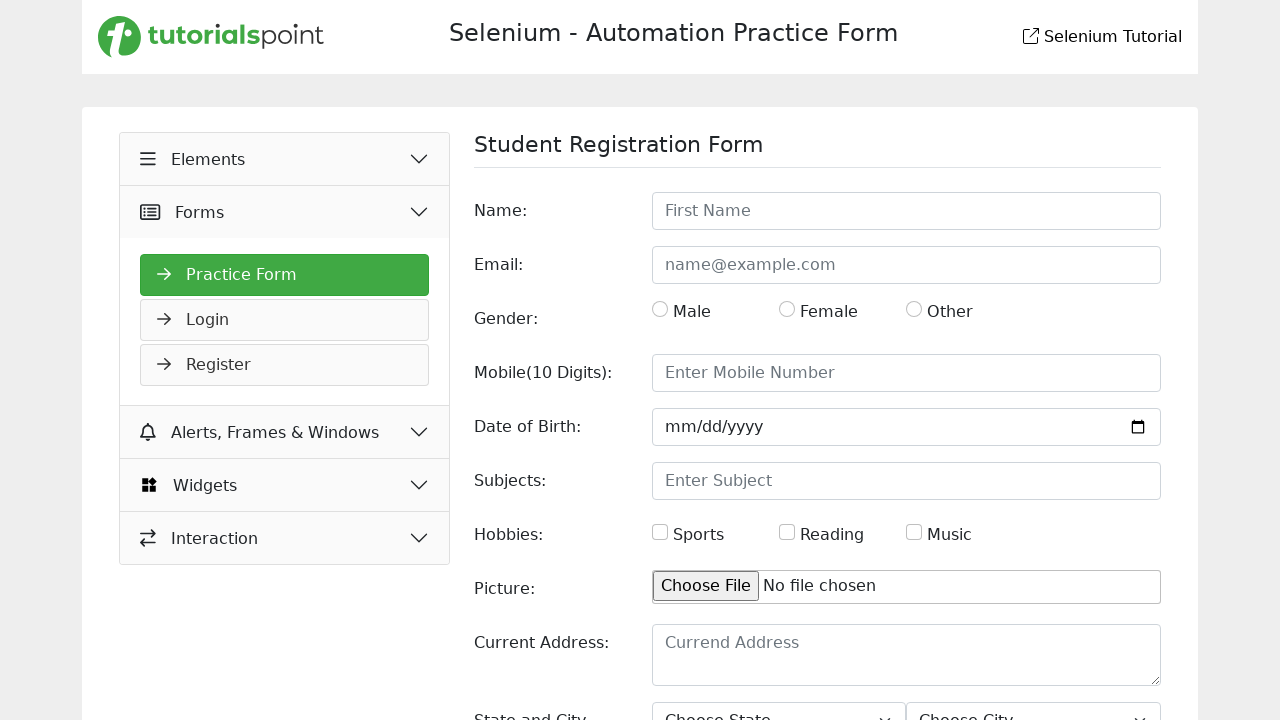